Tests drag and drop functionality on the jQuery UI droppable demo page by switching to the demo iframe and dragging an element onto a drop target.

Starting URL: https://jqueryui.com/droppable/

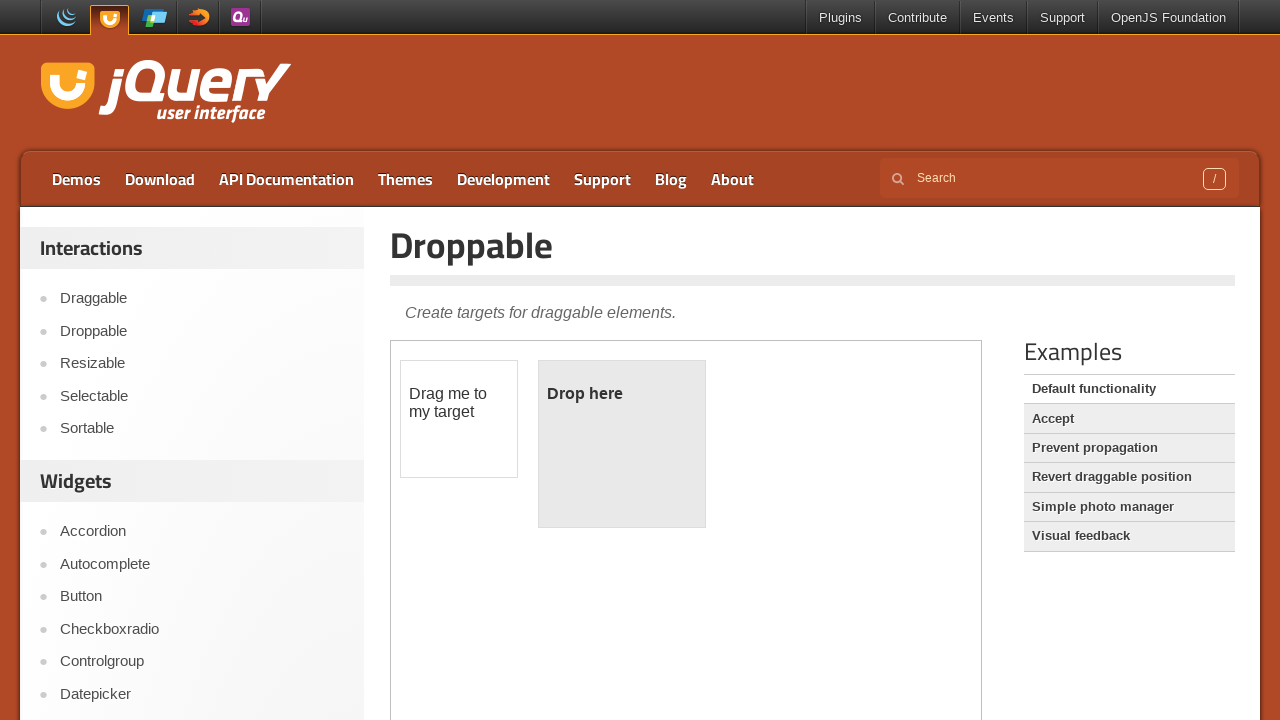

Located the demo iframe containing drag and drop elements
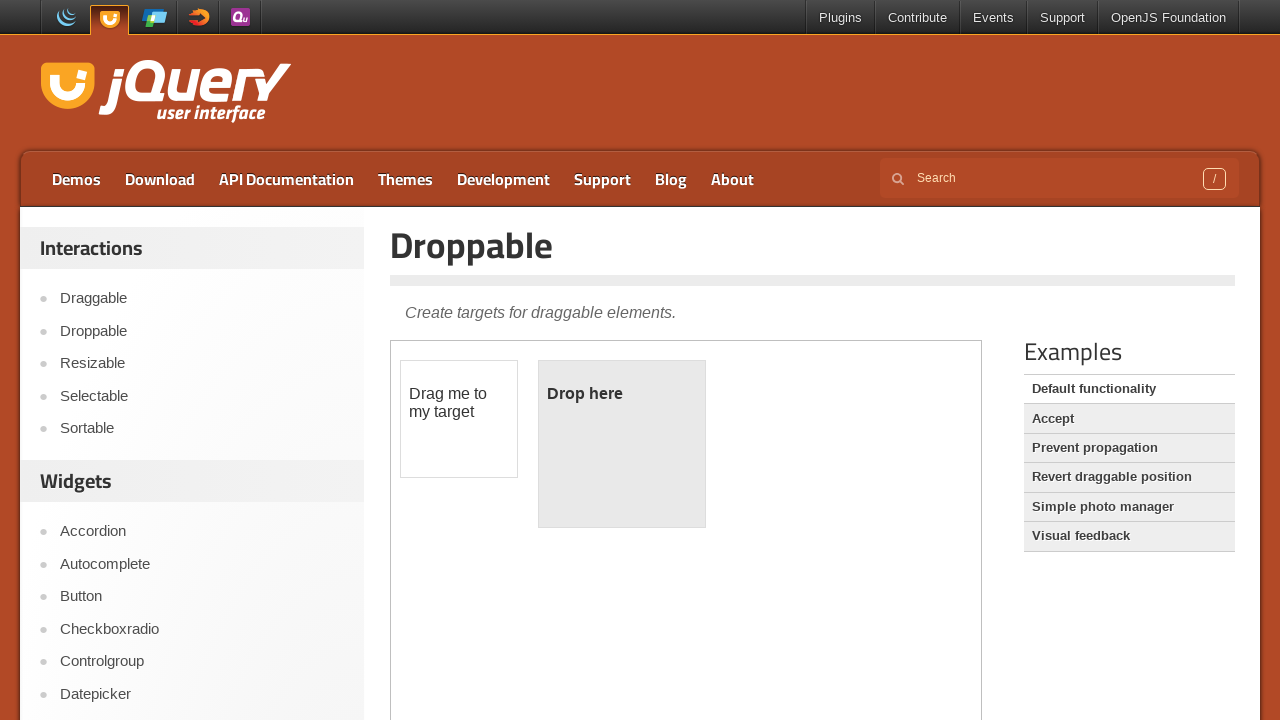

Located the draggable element
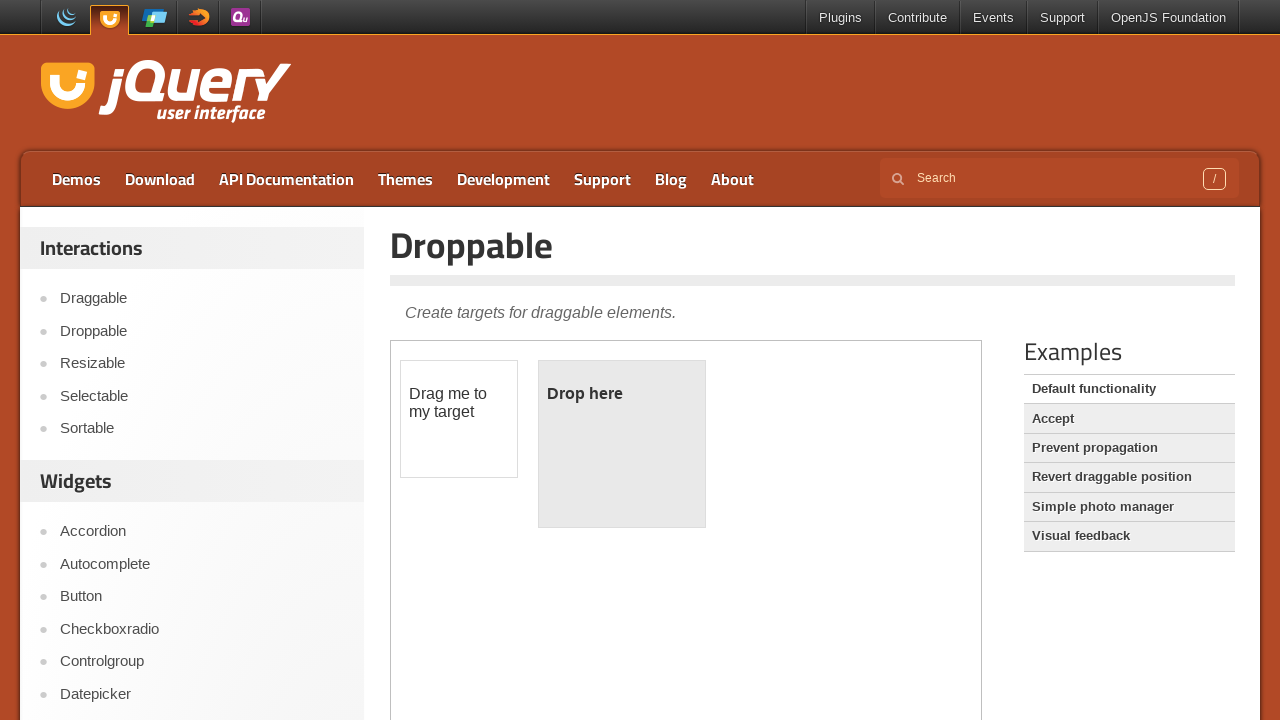

Located the droppable element
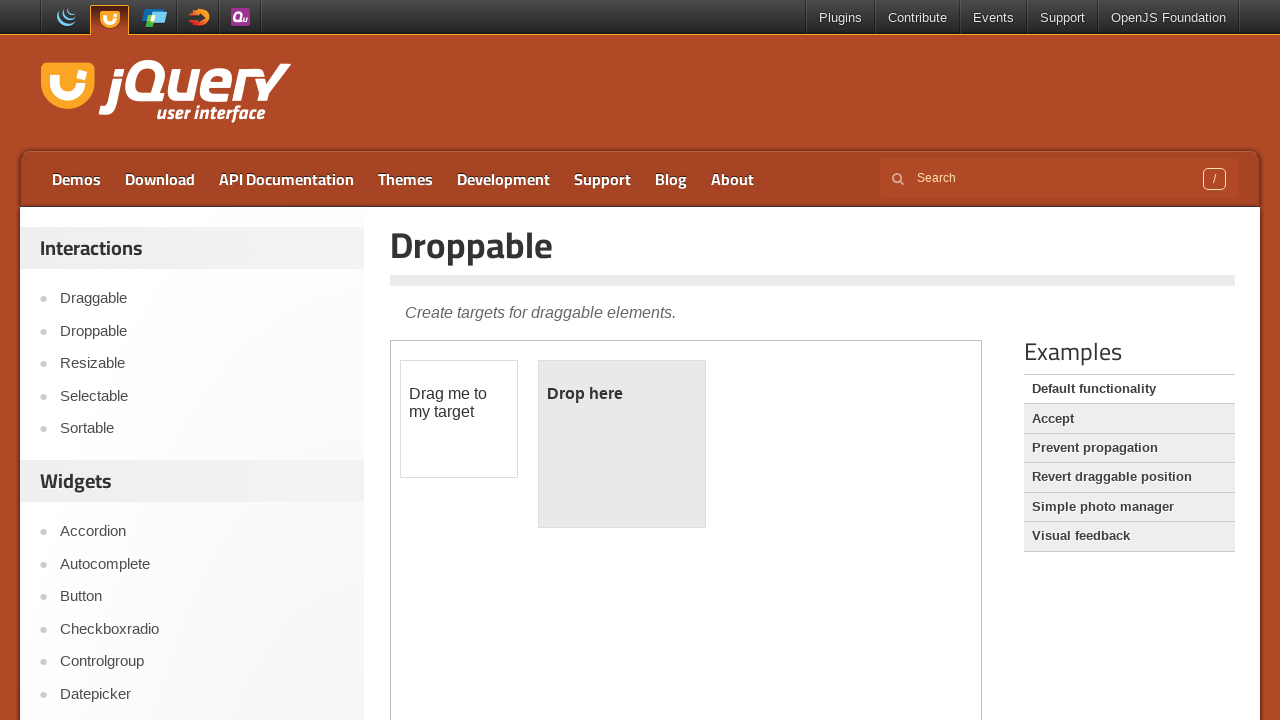

Dragged the element onto the drop target at (622, 444)
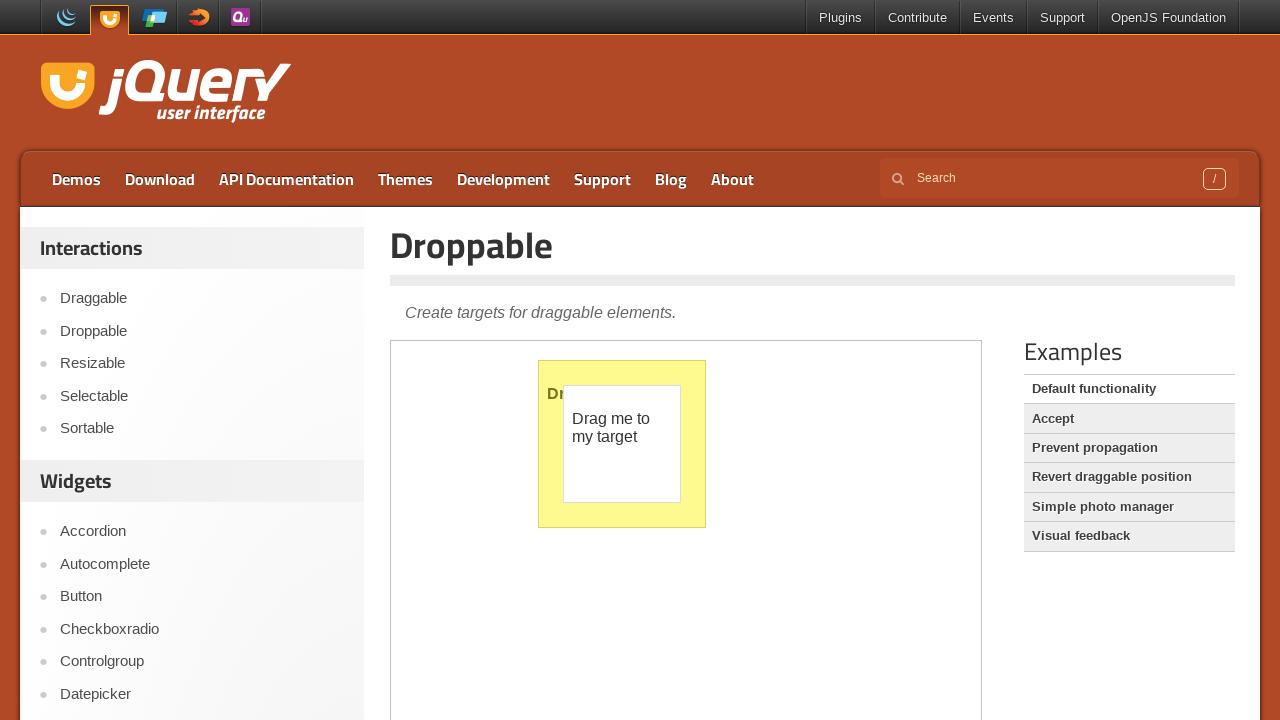

Verified drop was successful - 'Dropped!' text appeared
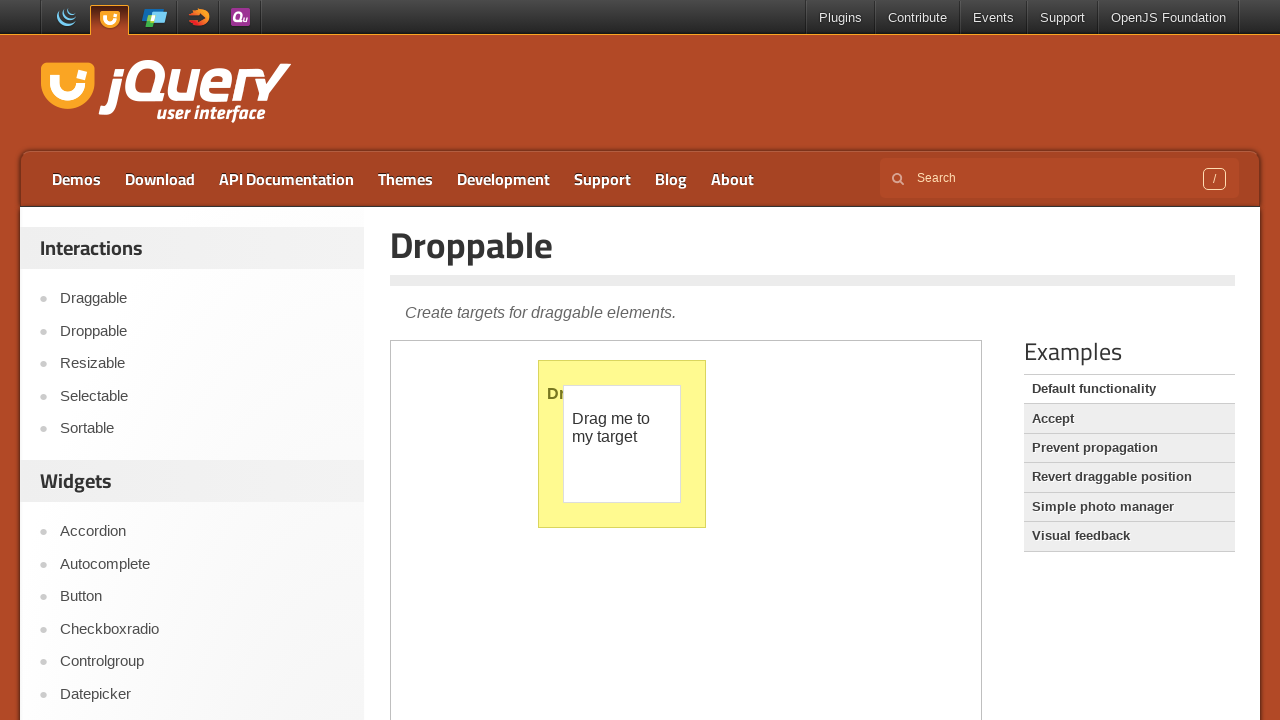

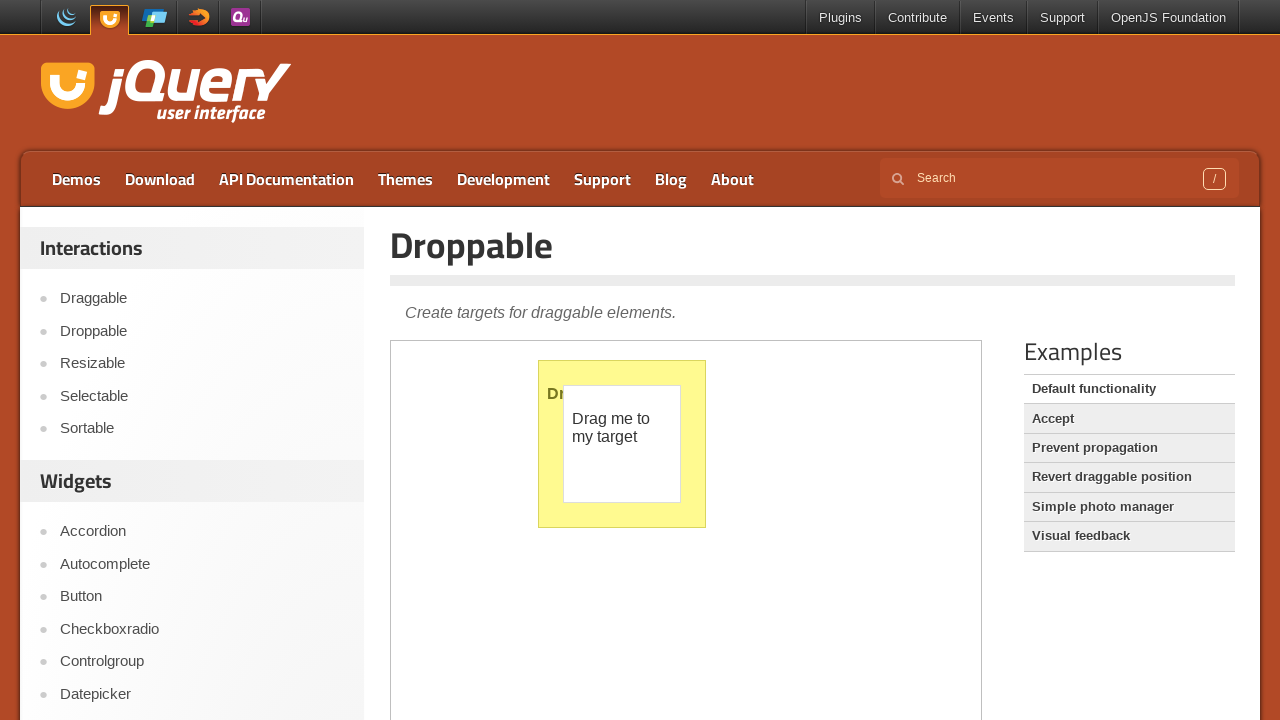